Tests that a locked out user error message is displayed when attempting to login with locked_out_user credentials.

Starting URL: https://www.saucedemo.com/

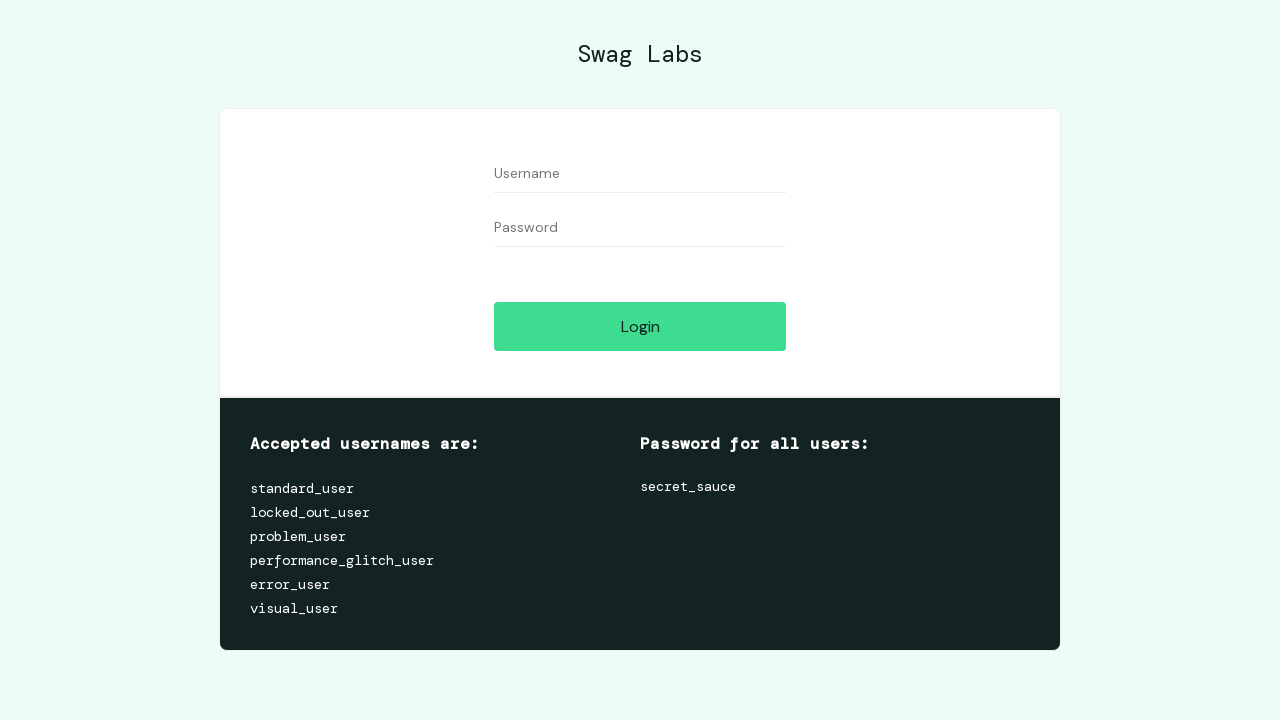

Username field is visible
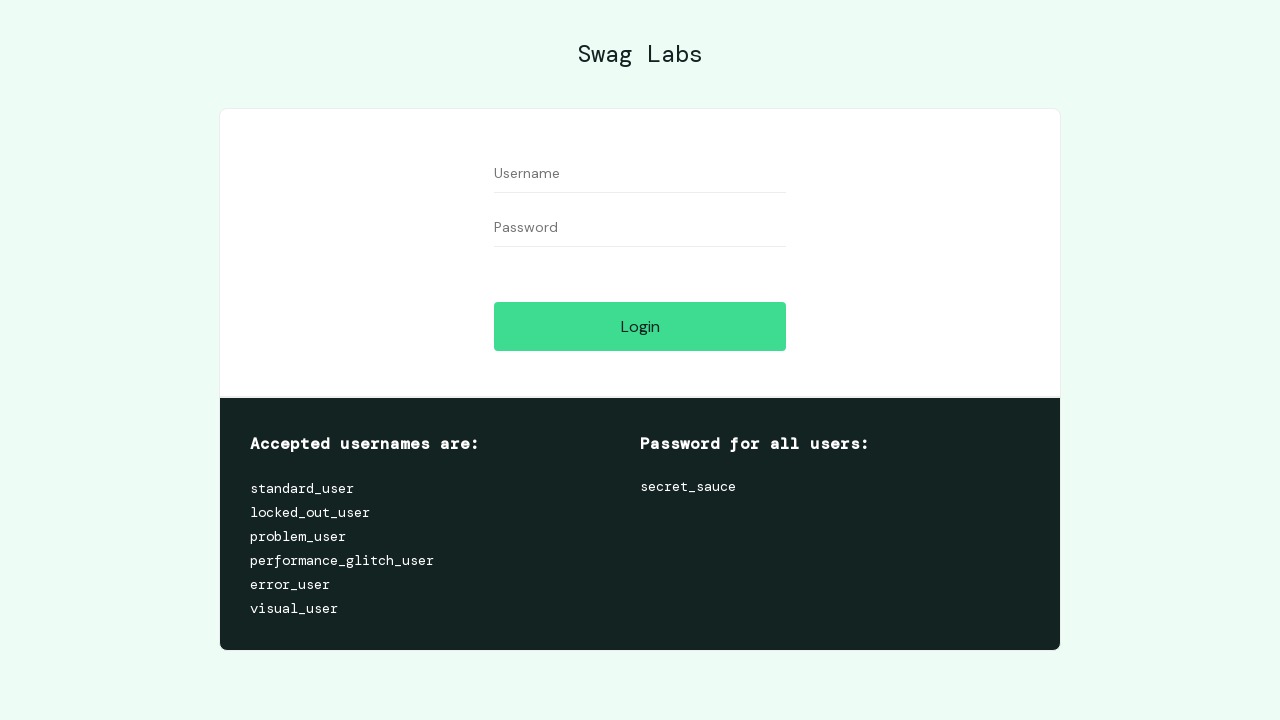

Password field is visible
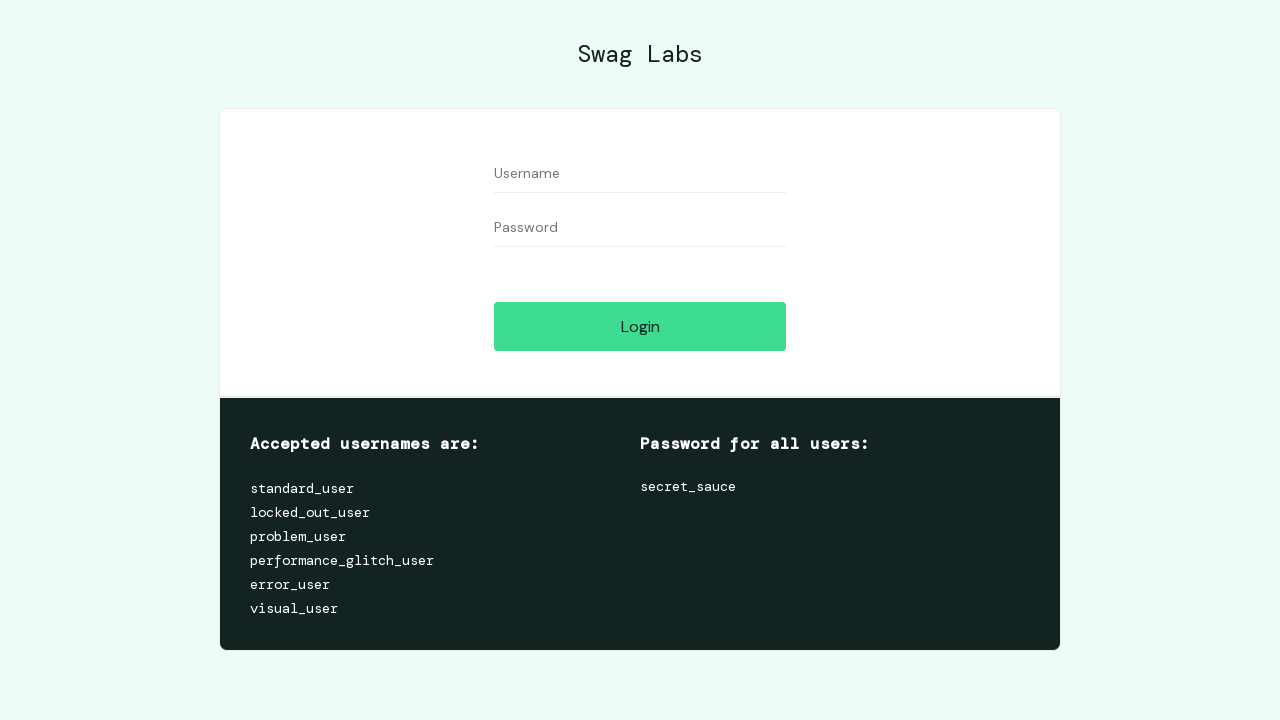

Filled username field with 'locked_out_user' on #user-name
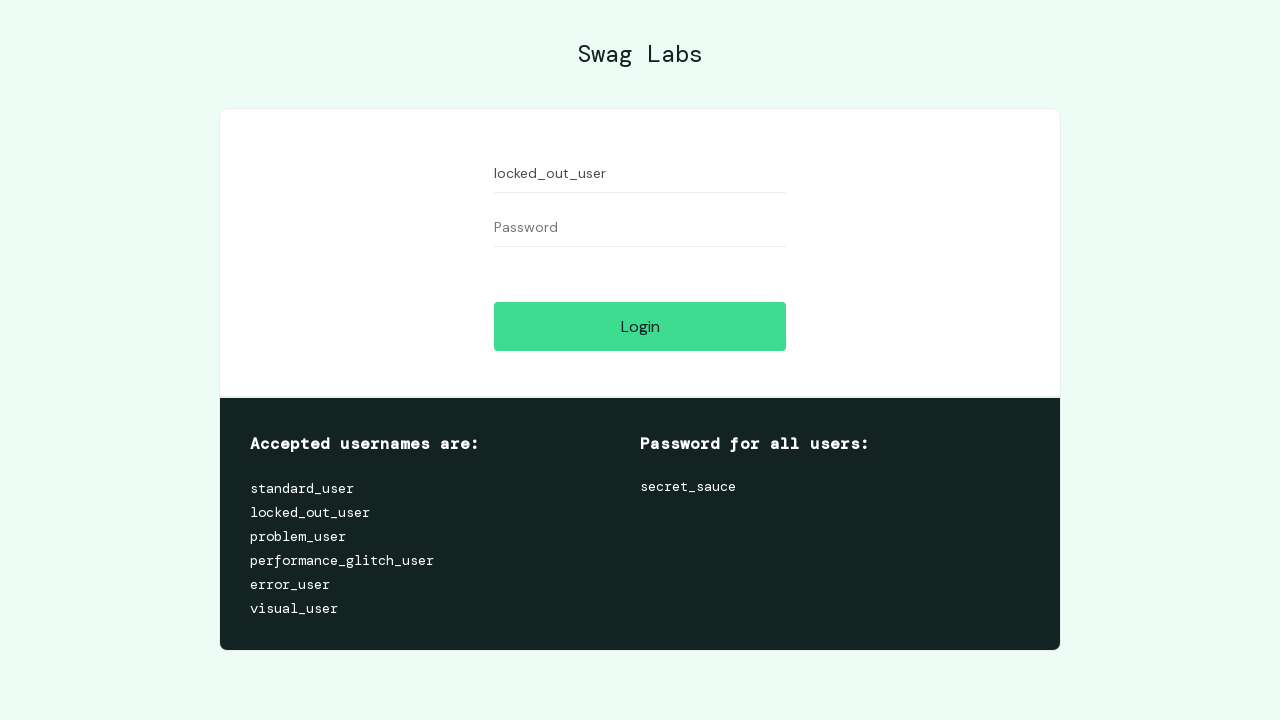

Filled password field with 'secret_sauce' on input[name='password']
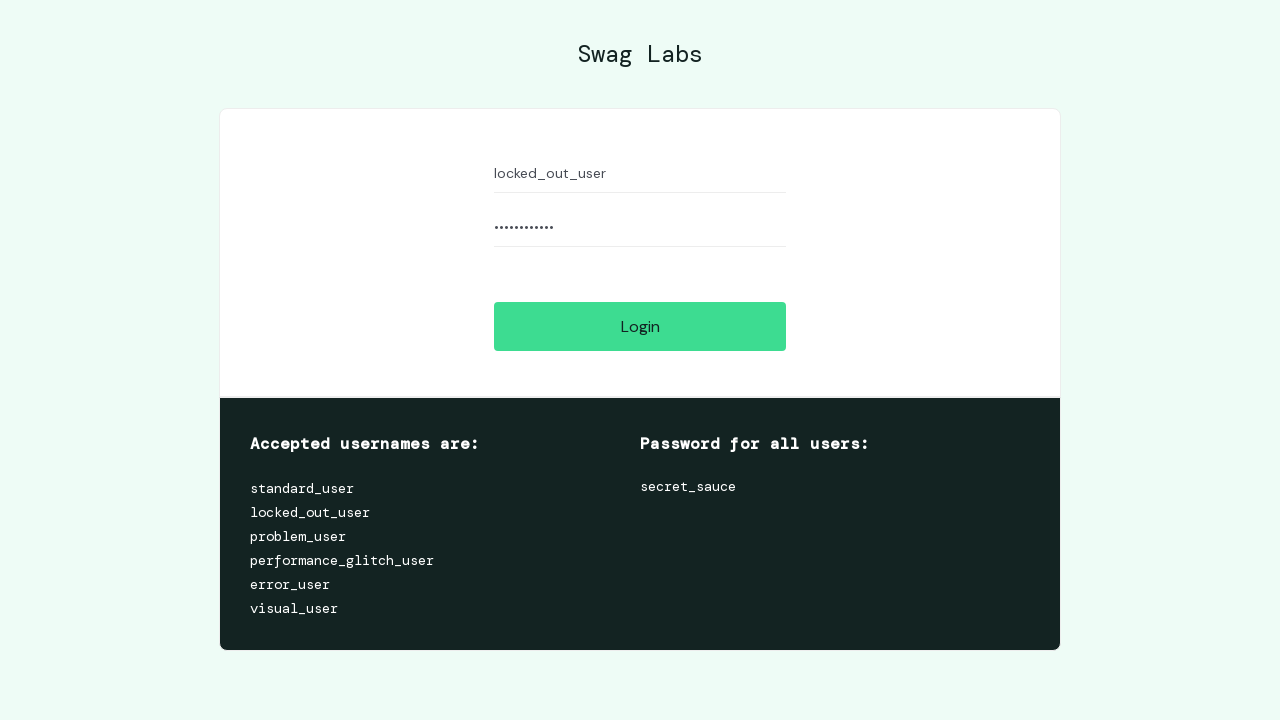

Clicked login button at (640, 326) on #login-button
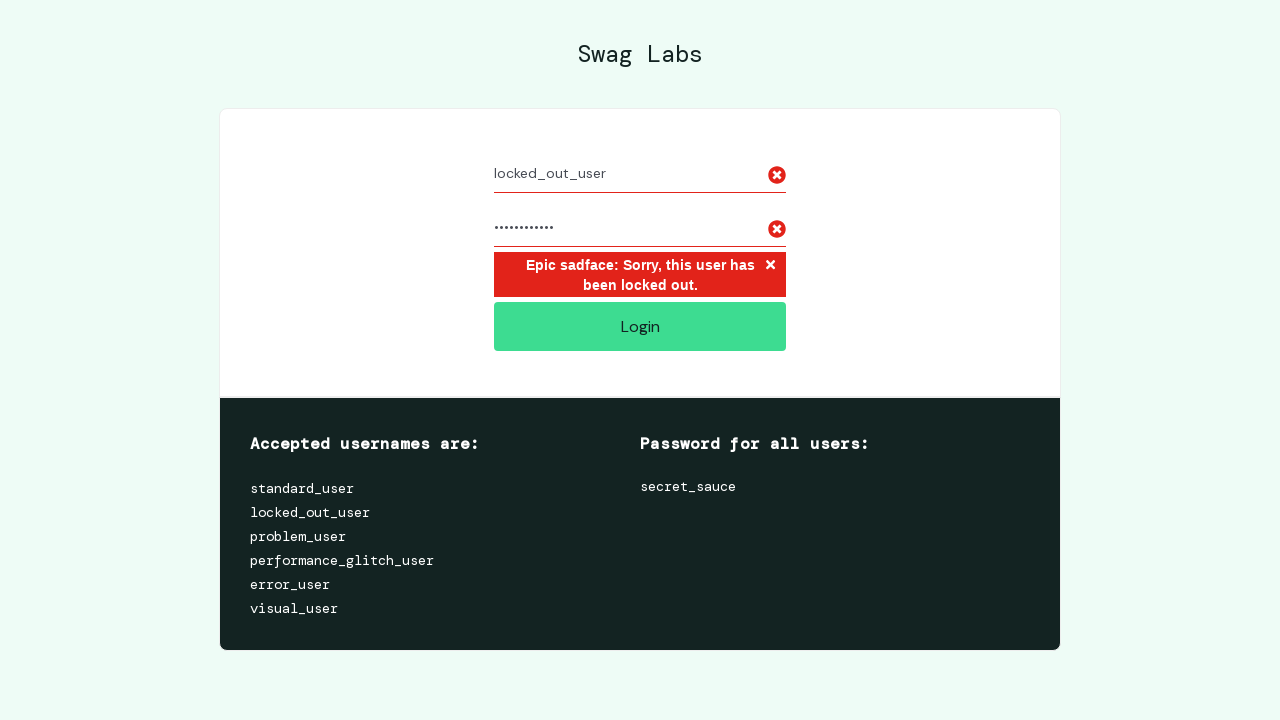

Error message element is visible
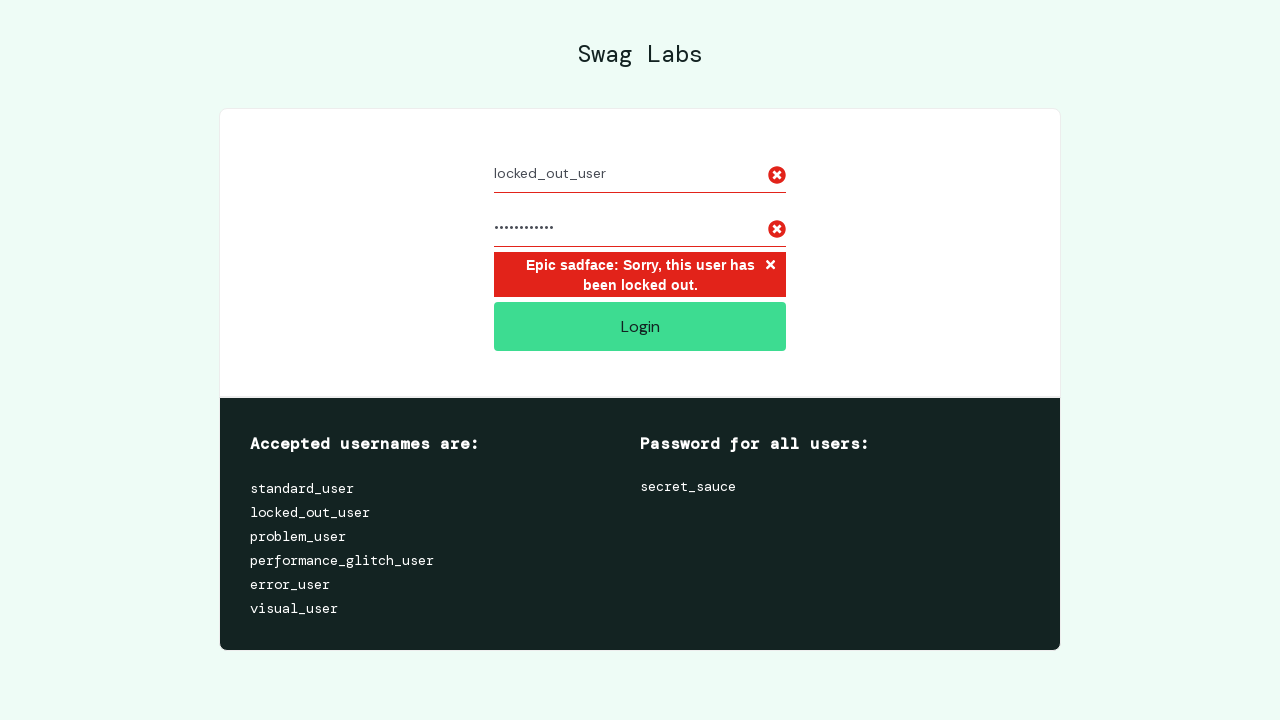

Located error message element
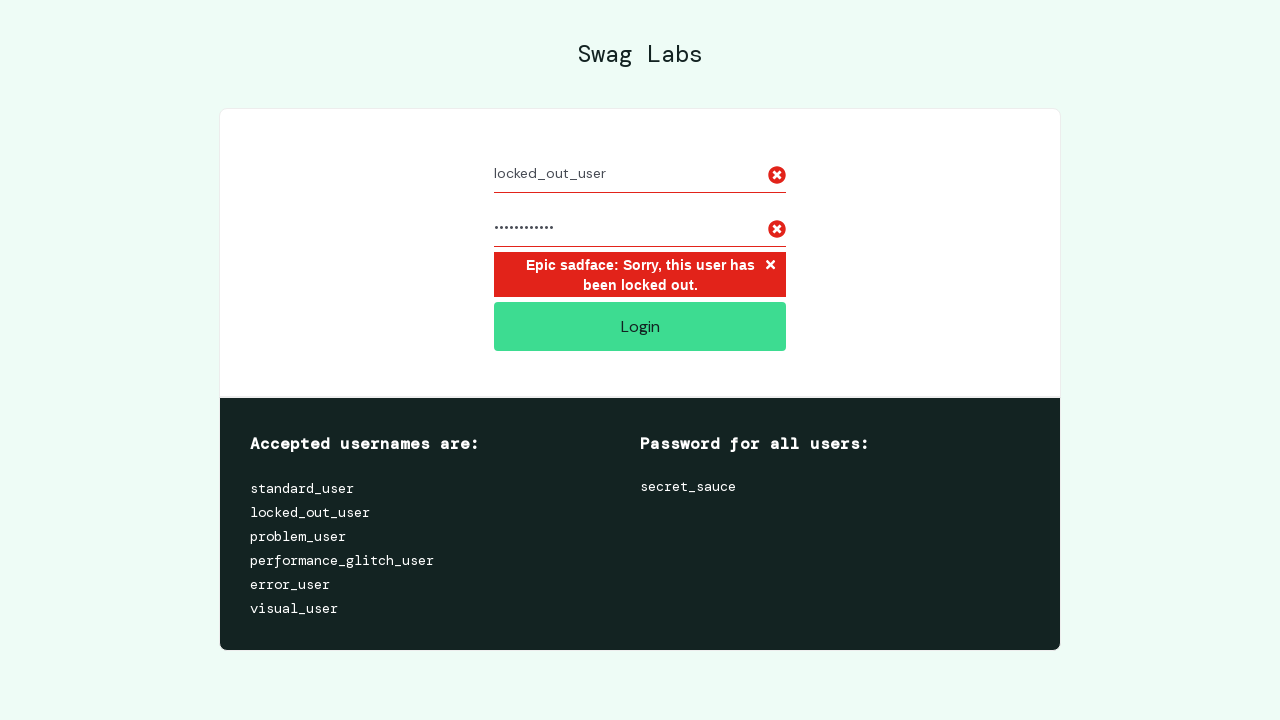

Verified locked out user error message is displayed
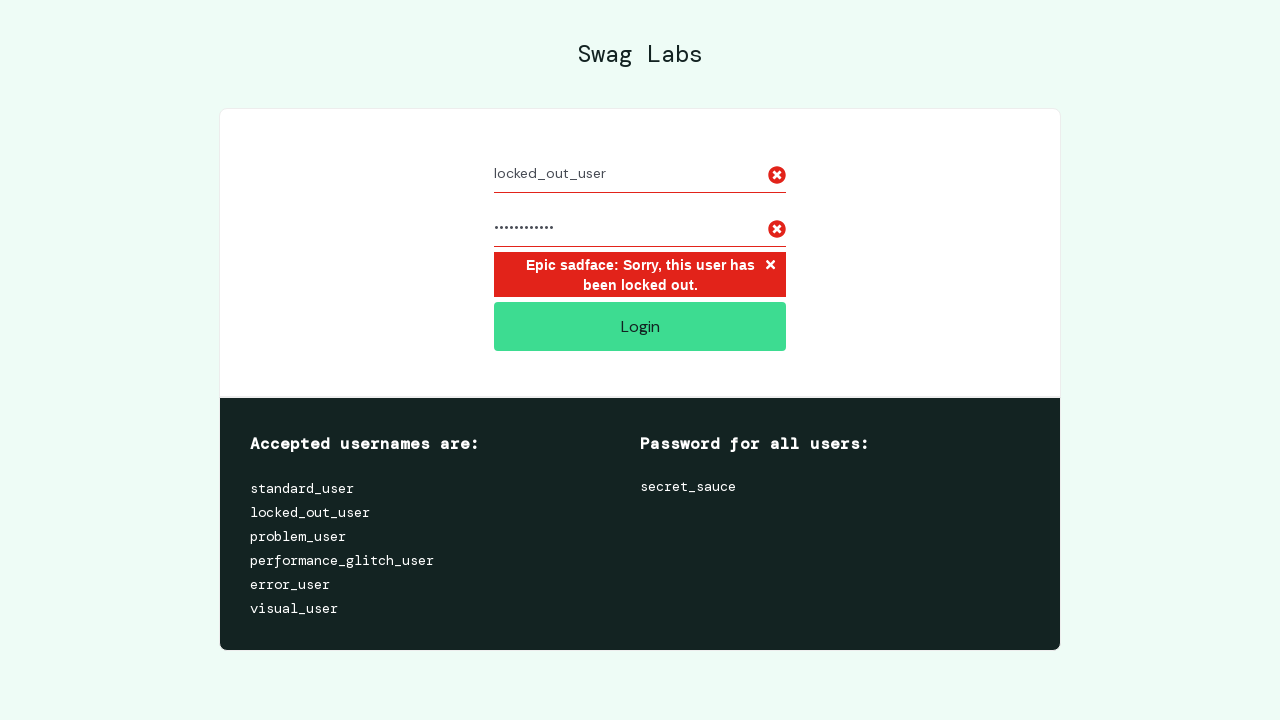

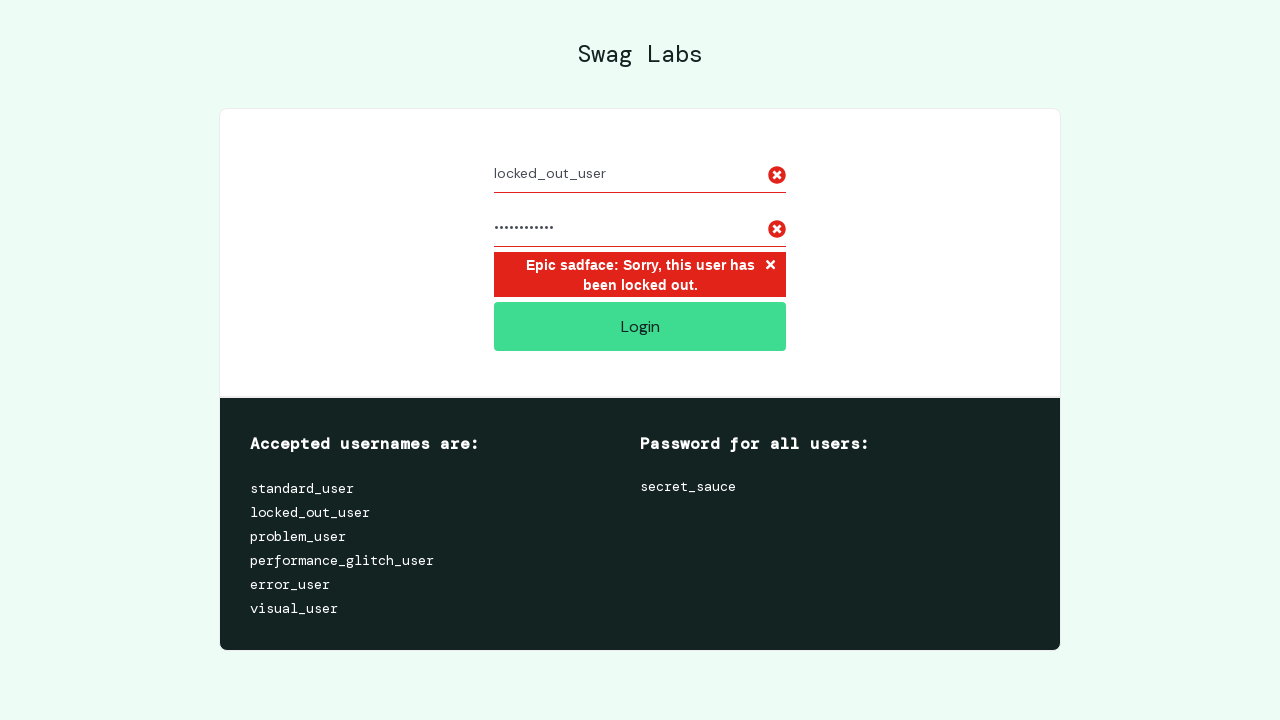